Navigates to the Siman El Salvador retail website homepage and verifies the page loads successfully.

Starting URL: https://sv.siman.com/

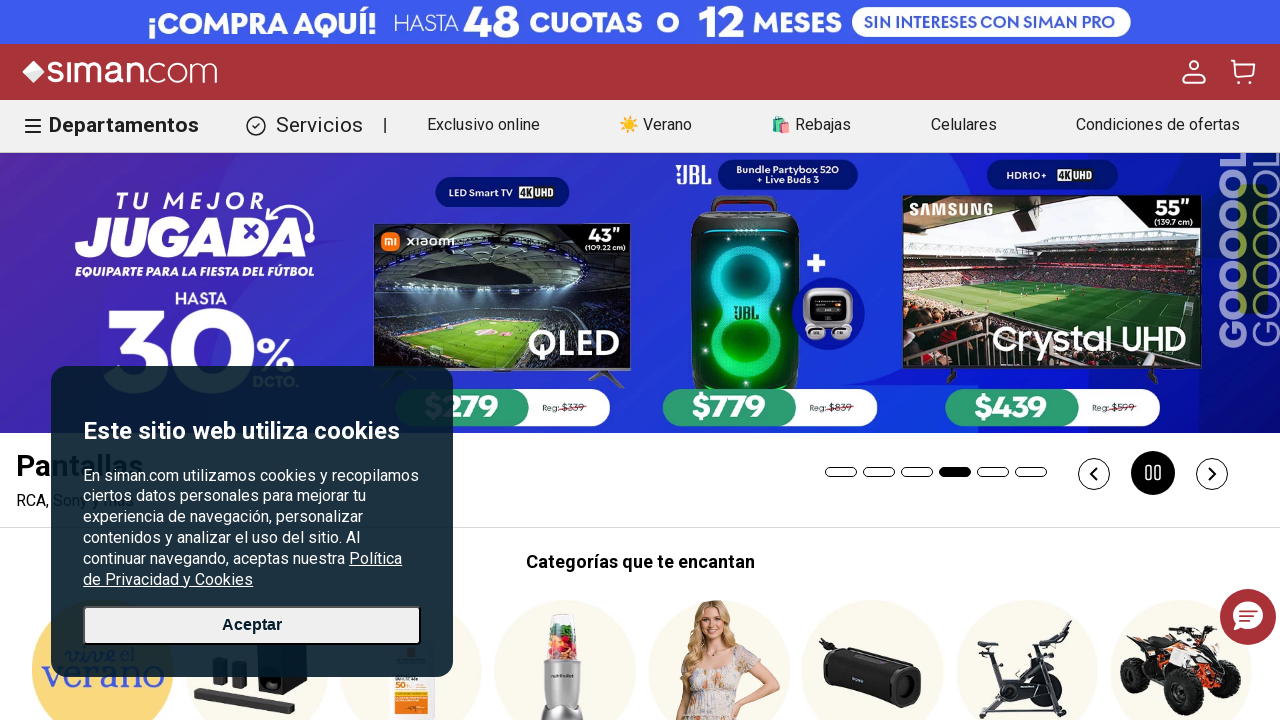

Waited for page DOM content to load on Siman El Salvador homepage
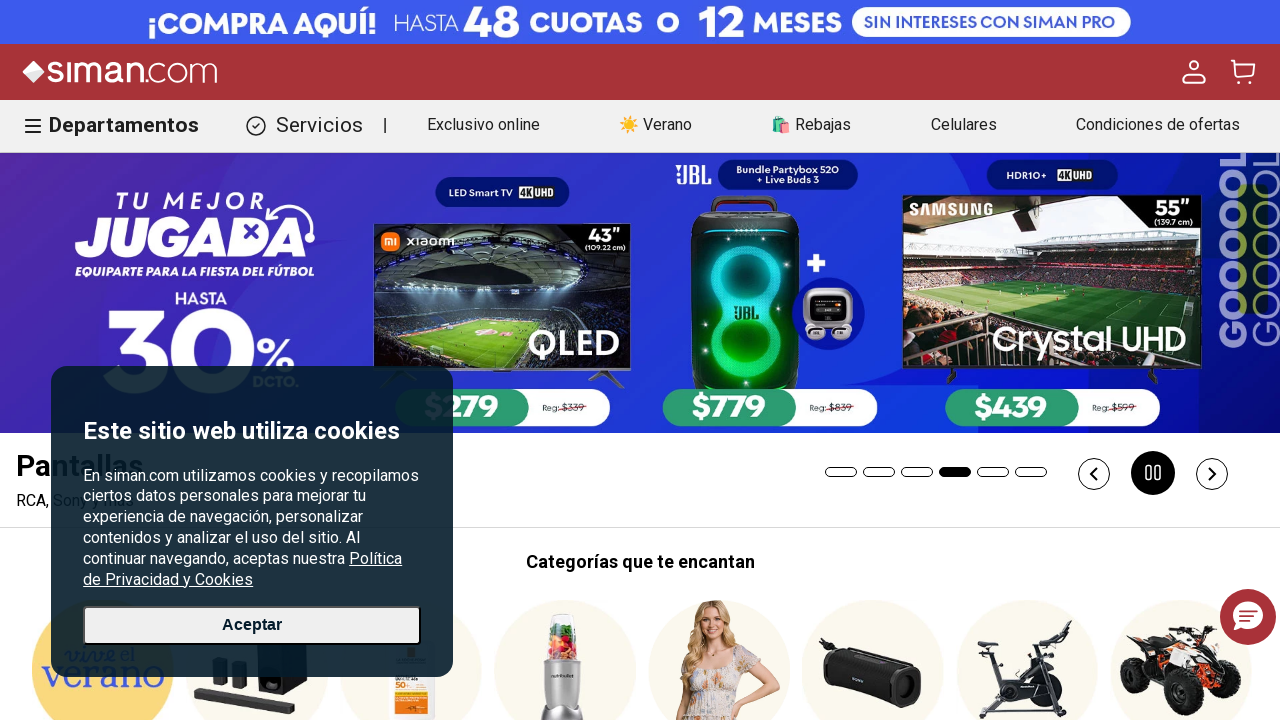

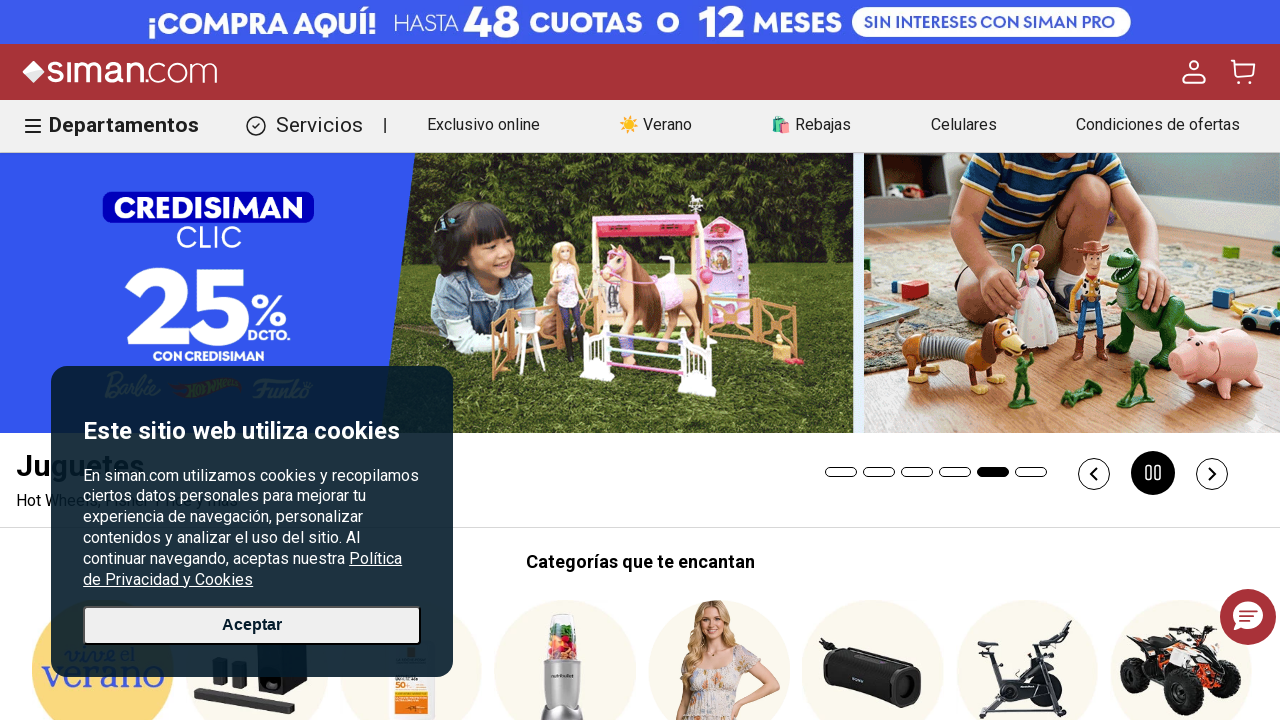